Tests making some changes to a todo and discarding the edit by pressing Escape

Starting URL: https://todomvc.com/examples/typescript-angular/#/

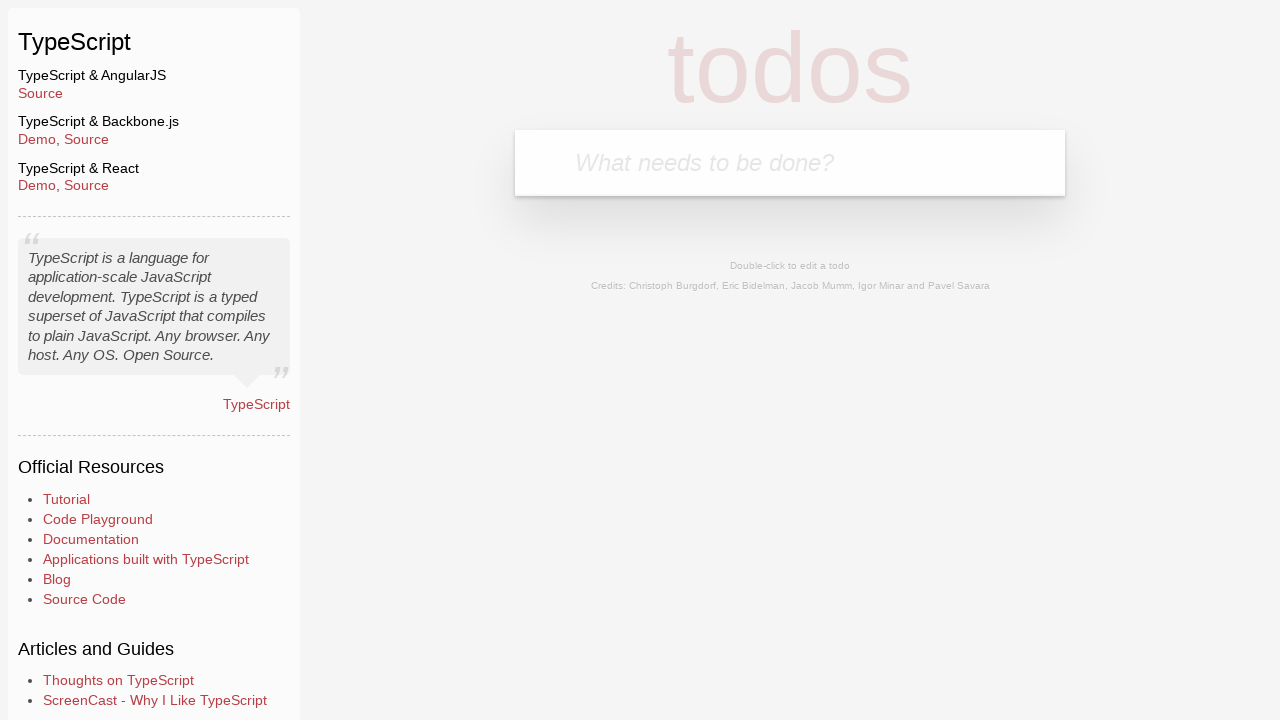

Filled new todo input with 'Lorem' on .new-todo
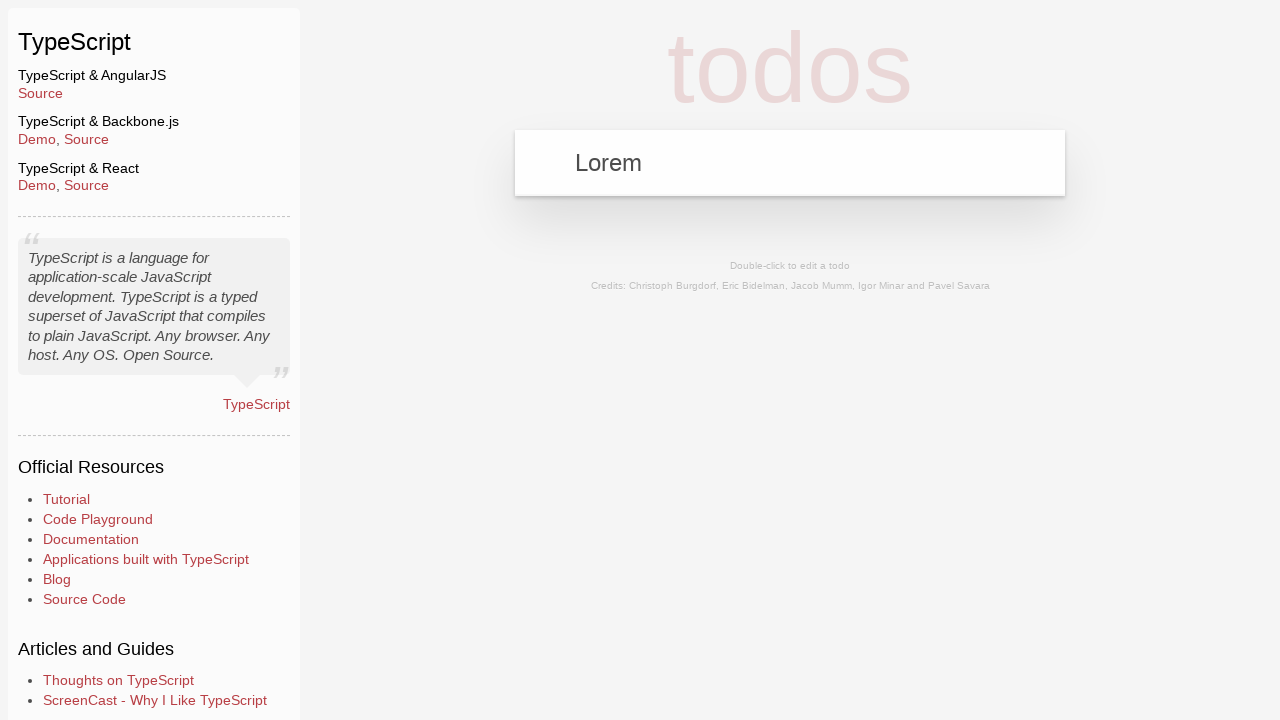

Pressed Enter to create new todo on .new-todo
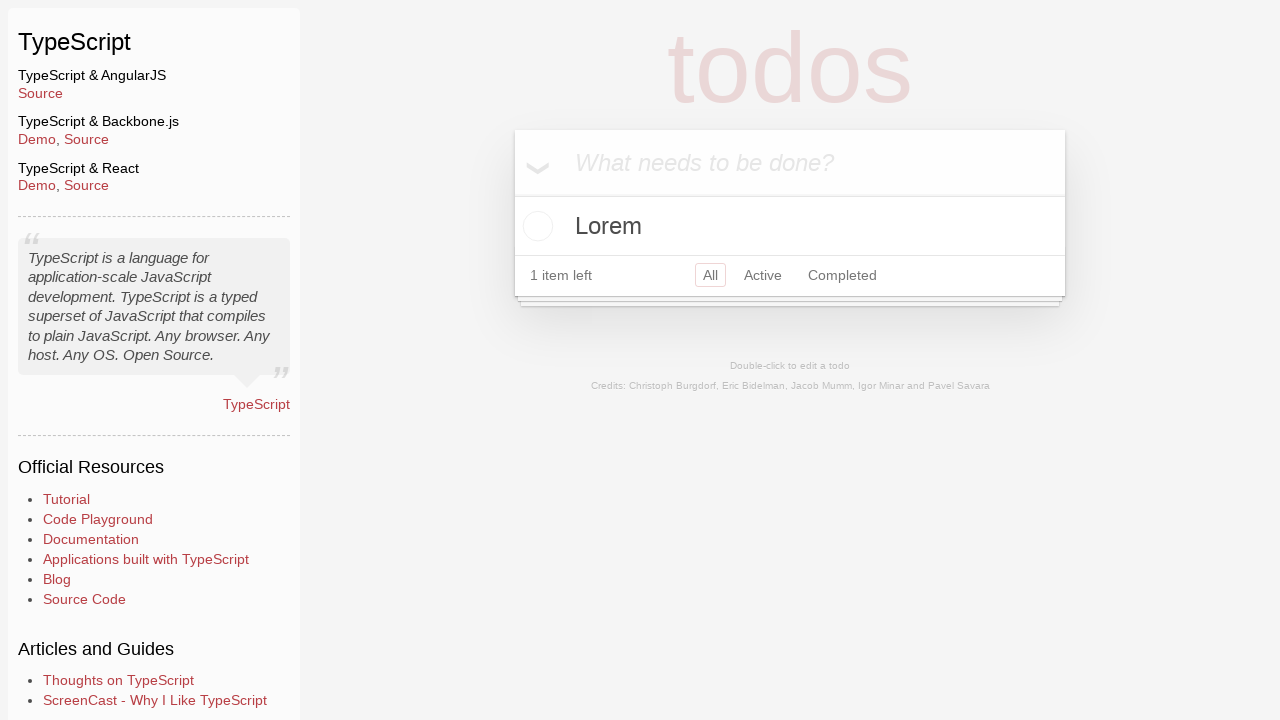

Double-clicked todo item to enter edit mode at (790, 226) on text=Lorem
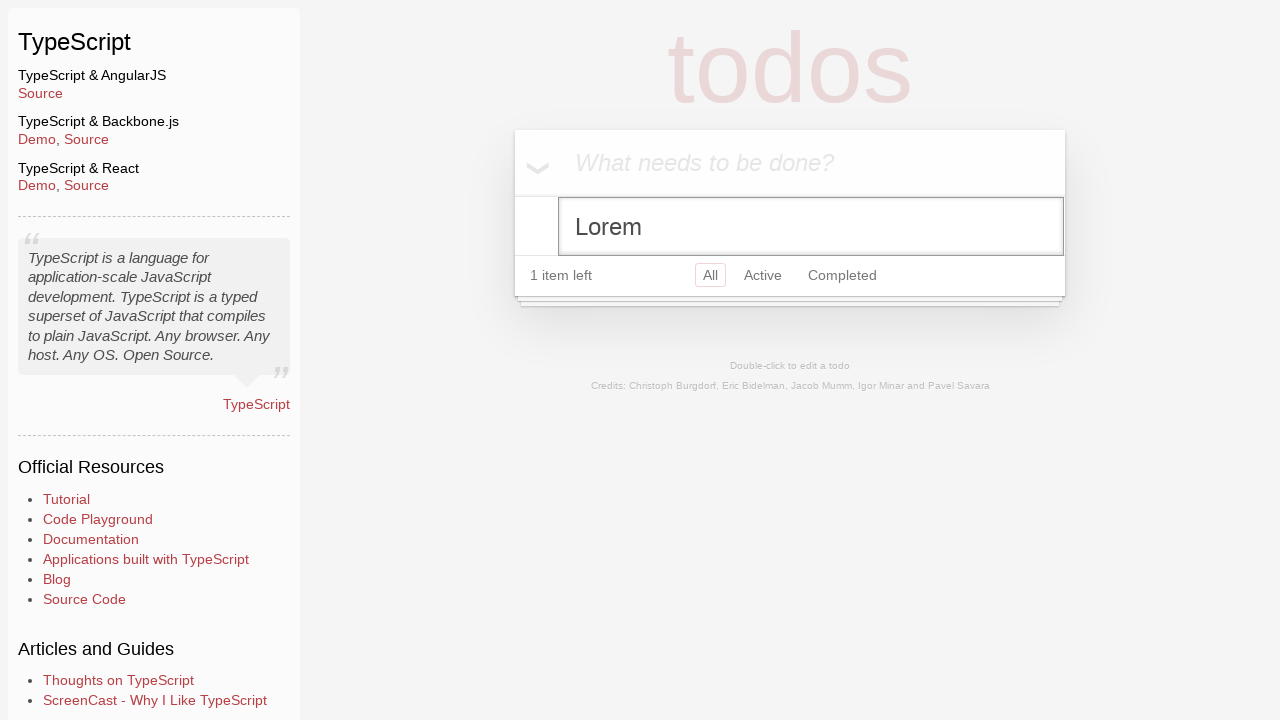

Filled edit field with 'Lorem' on .edit
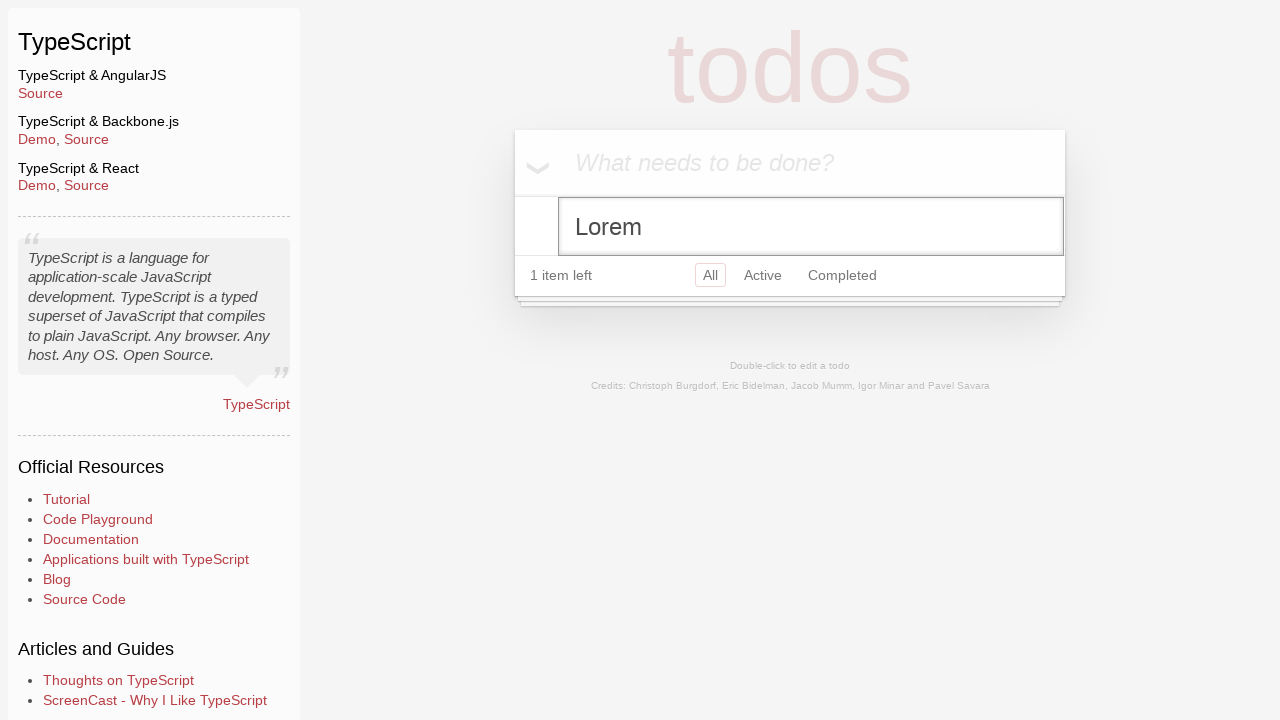

Pressed Escape to discard edit changes on .edit
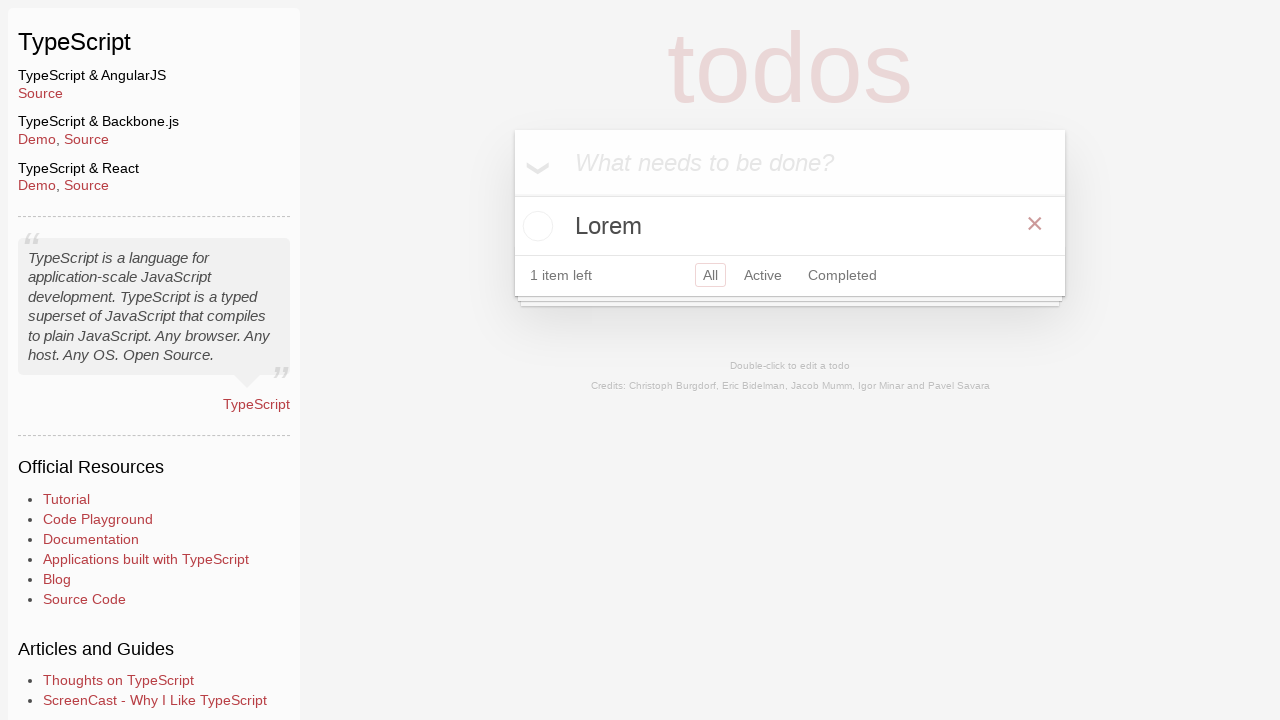

Verified original todo text 'Lorem' is still visible
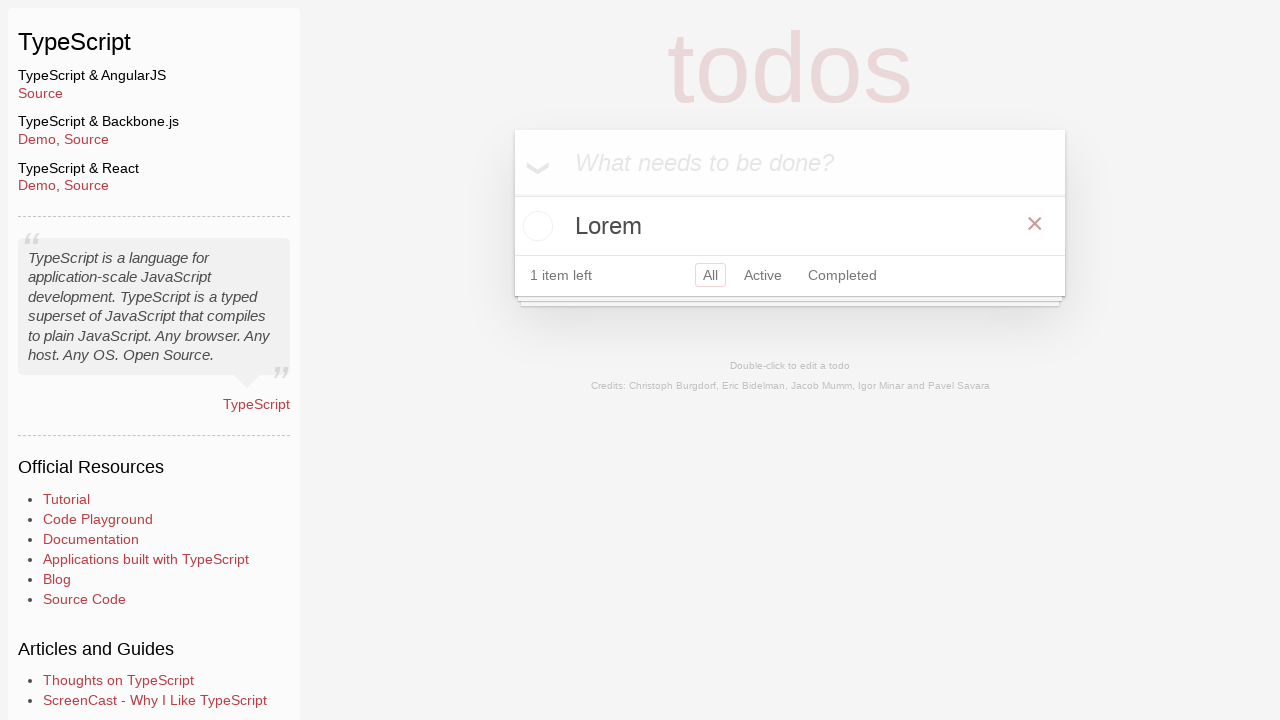

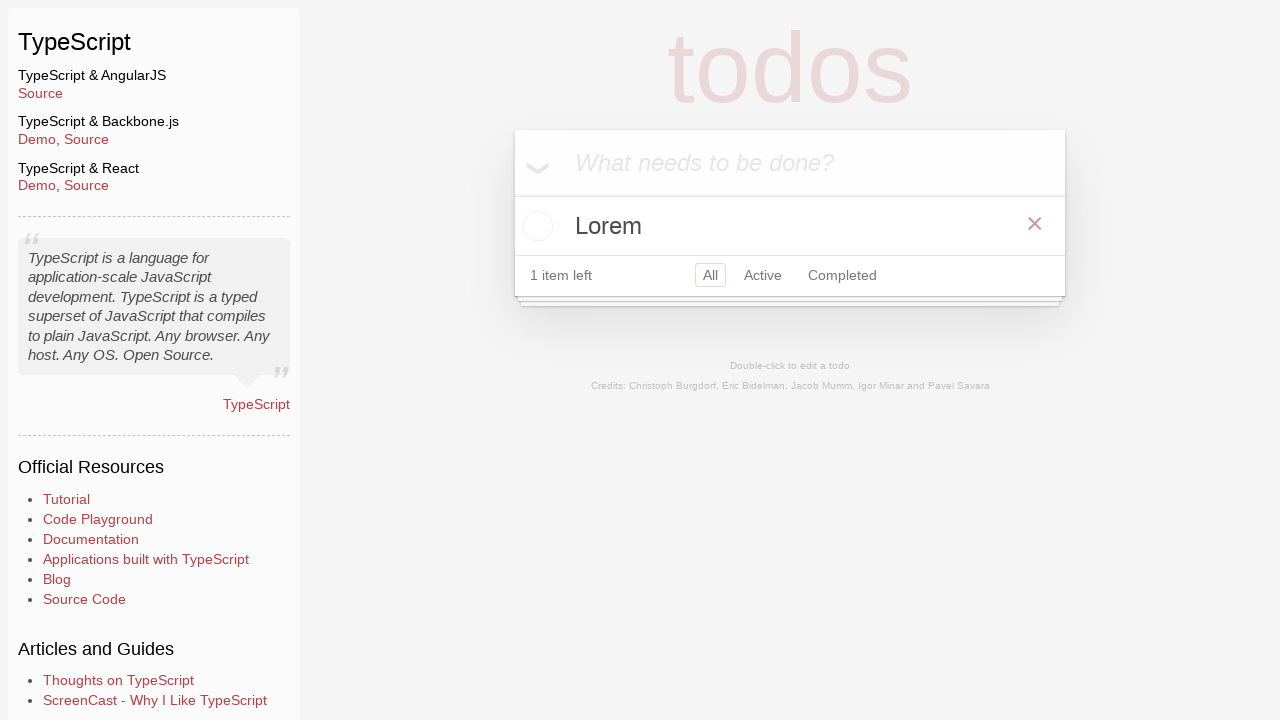